Add each product individually to the cart and verify the price matches expected value

Starting URL: https://rahulshettyacademy.com/seleniumPractise#/

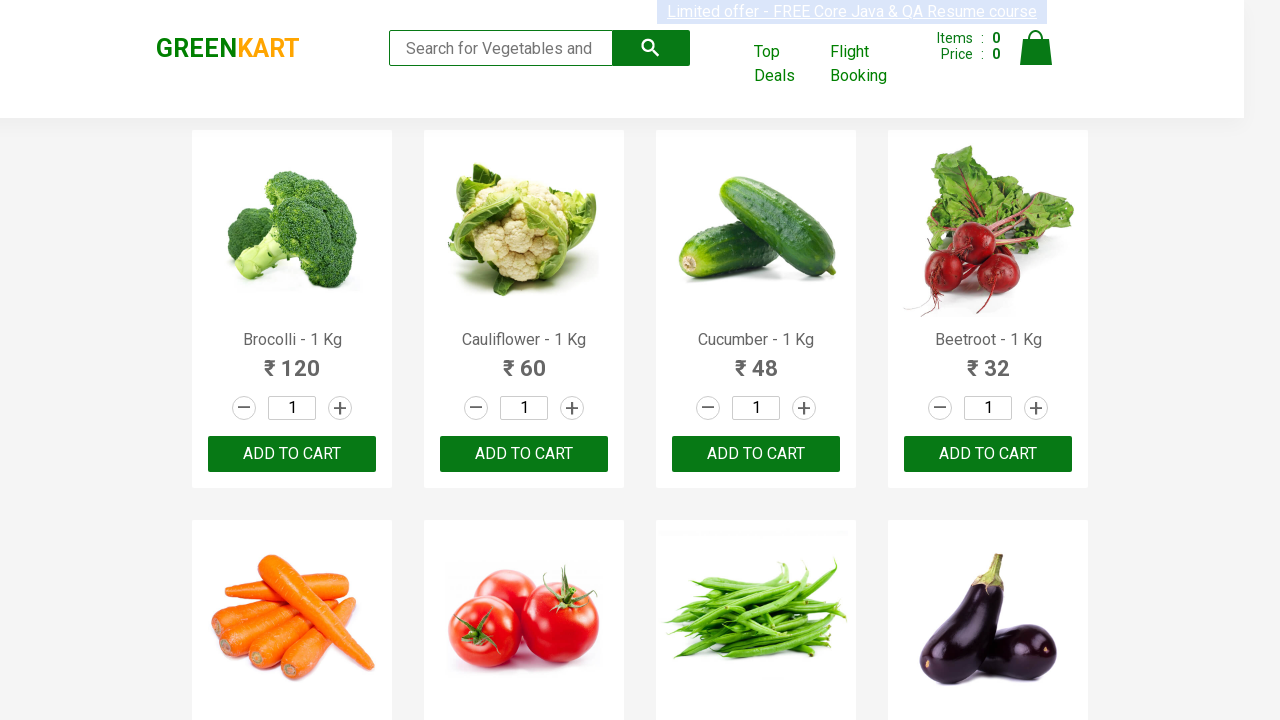

Reloaded page to start fresh cart for product 'Tomato'
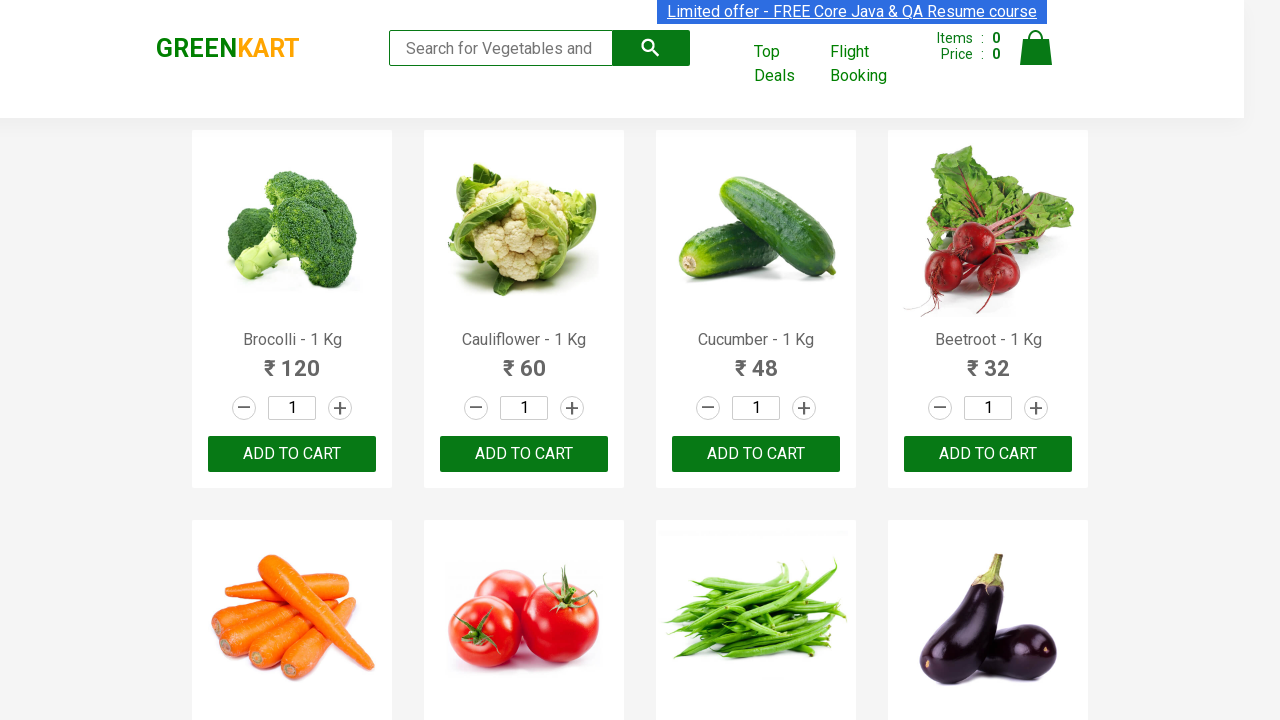

Filled search field with product name 'Tomato' on .search-keyword
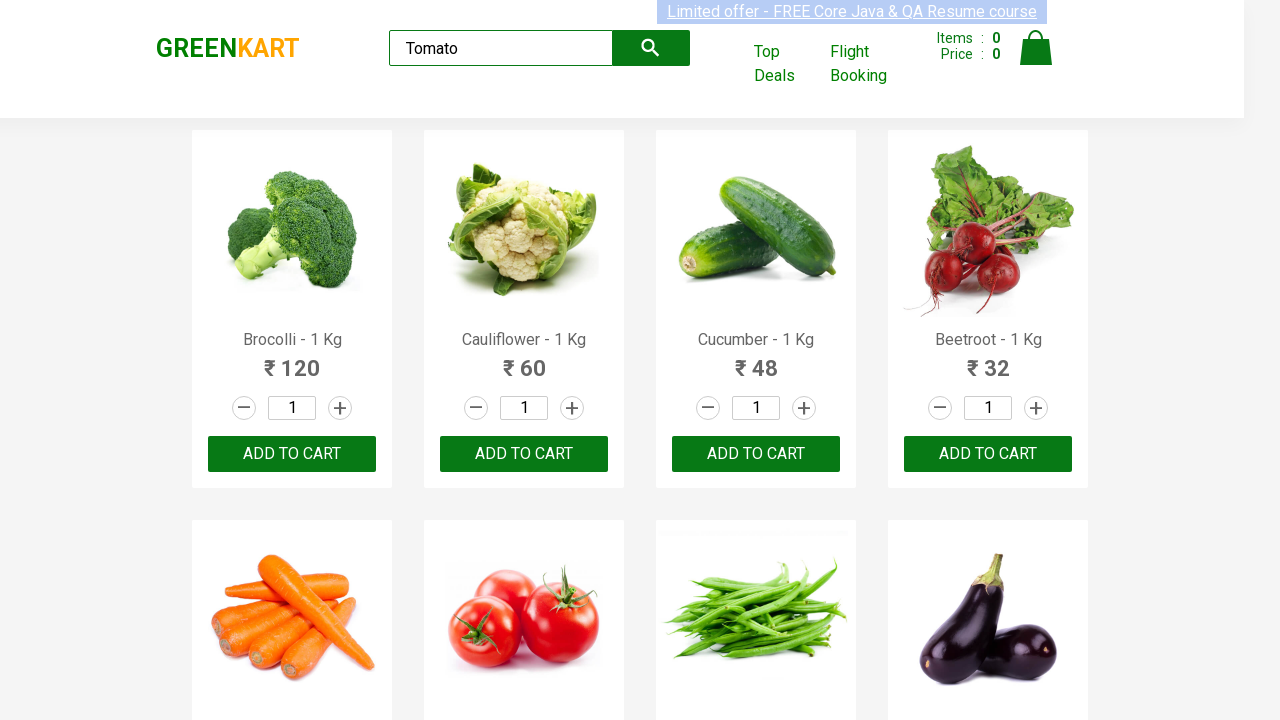

Search results loaded for 'Tomato'
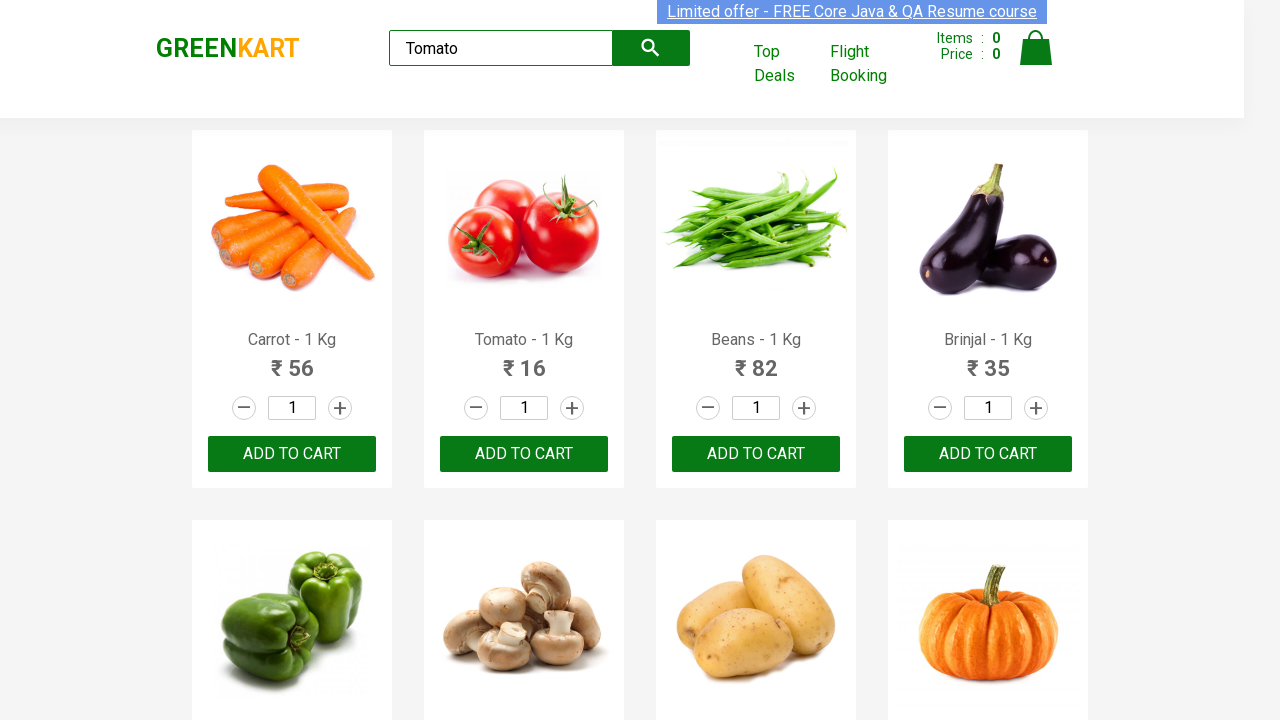

Clicked ADD TO CART button for 'Tomato' at (292, 454) on .products .product >> nth=0 >> text=ADD TO CART
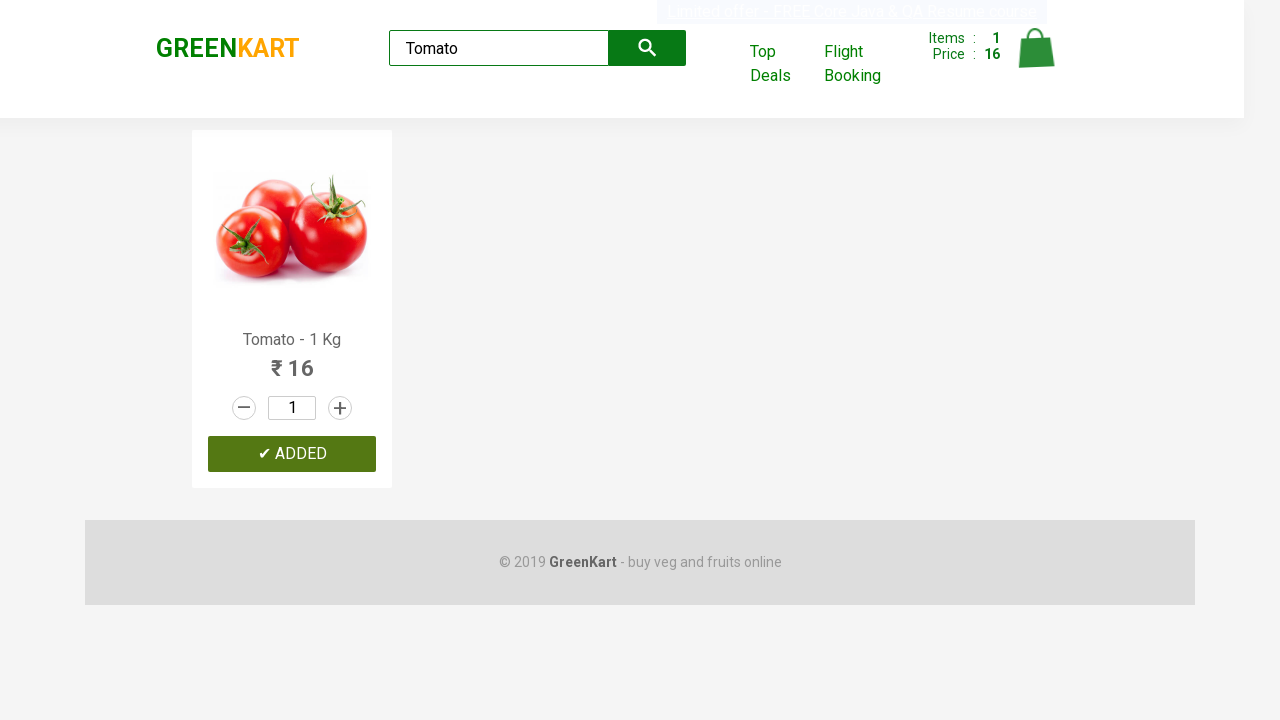

Cart updated with quantity '1' for 'Tomato'
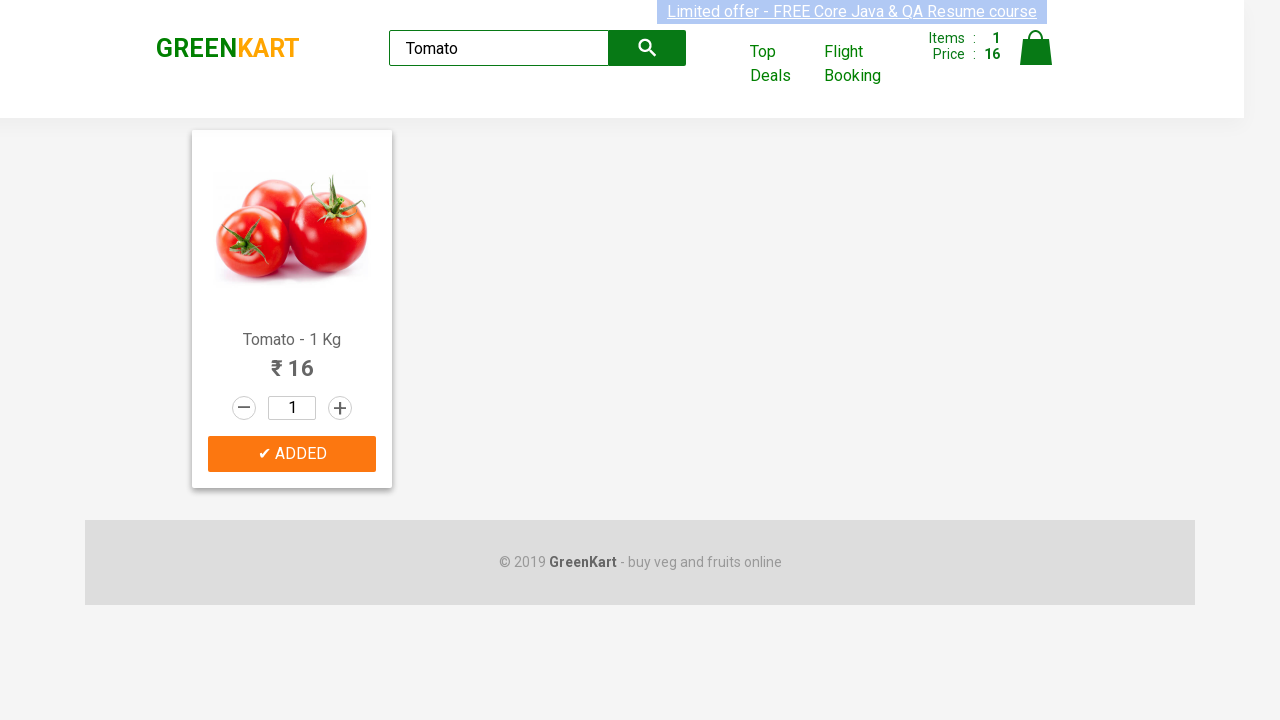

Cleared search field for next product iteration on .search-keyword
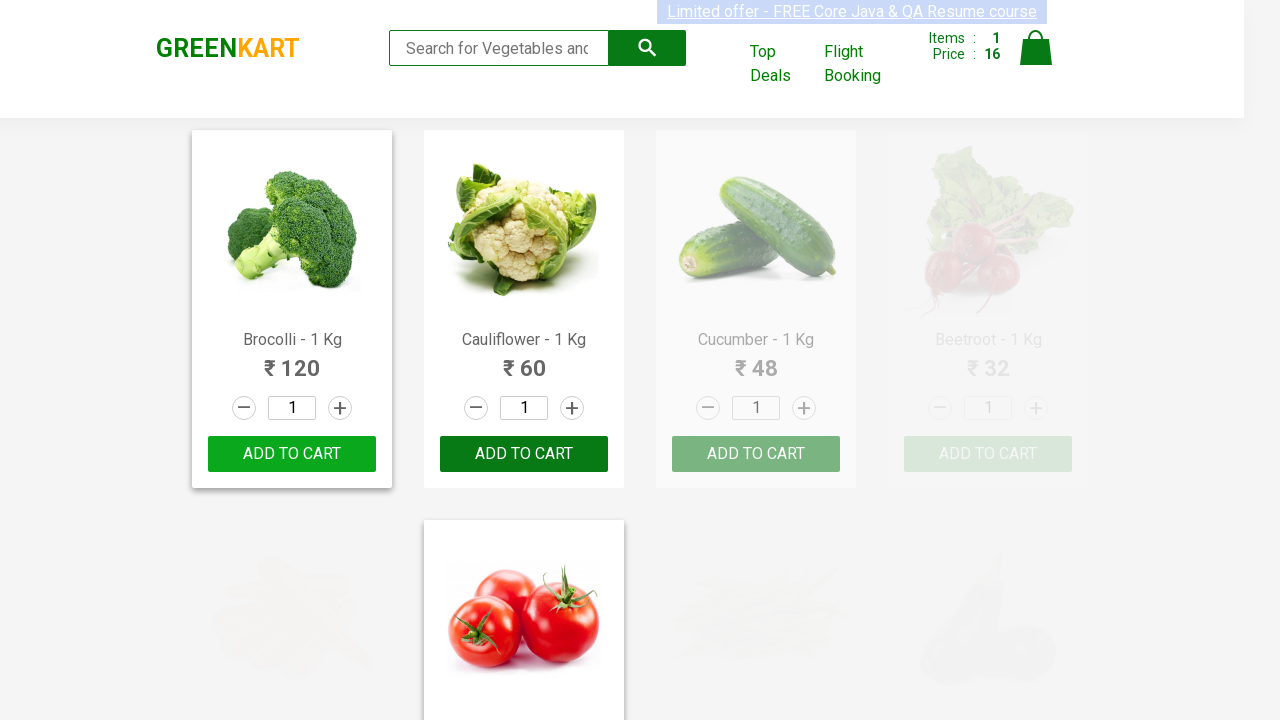

Reloaded page to start fresh cart for product 'Potato'
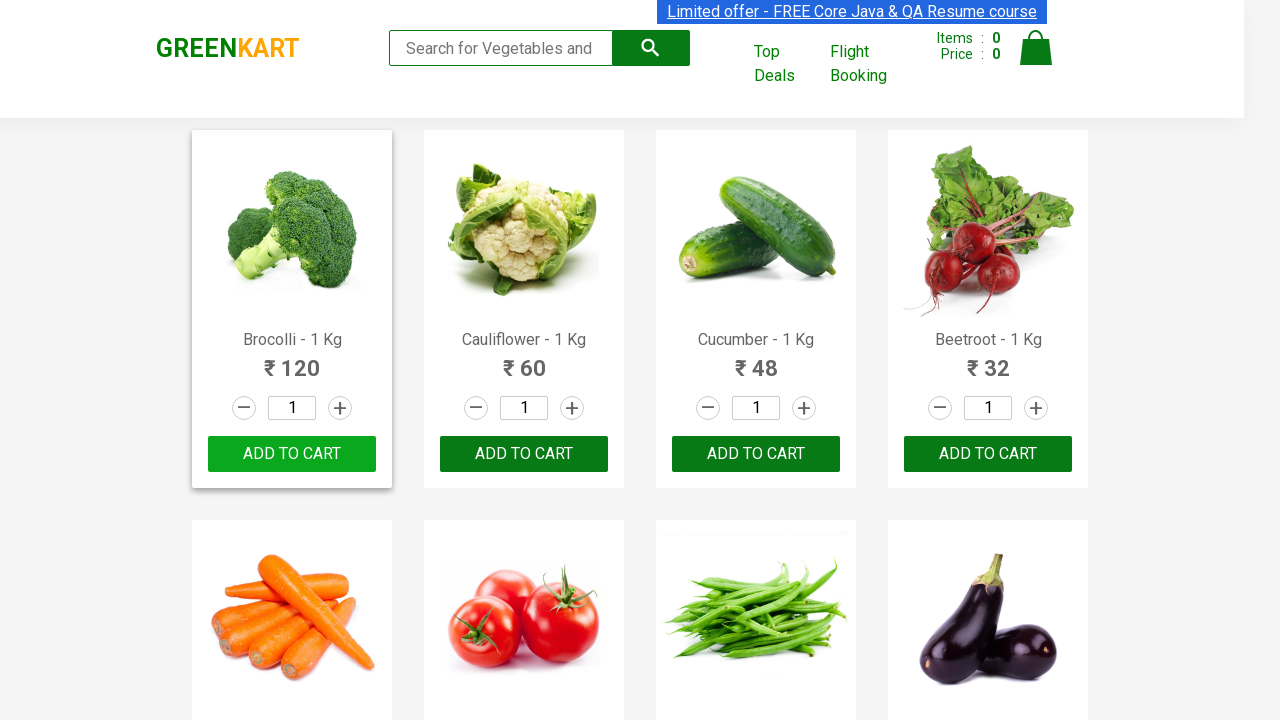

Filled search field with product name 'Potato' on .search-keyword
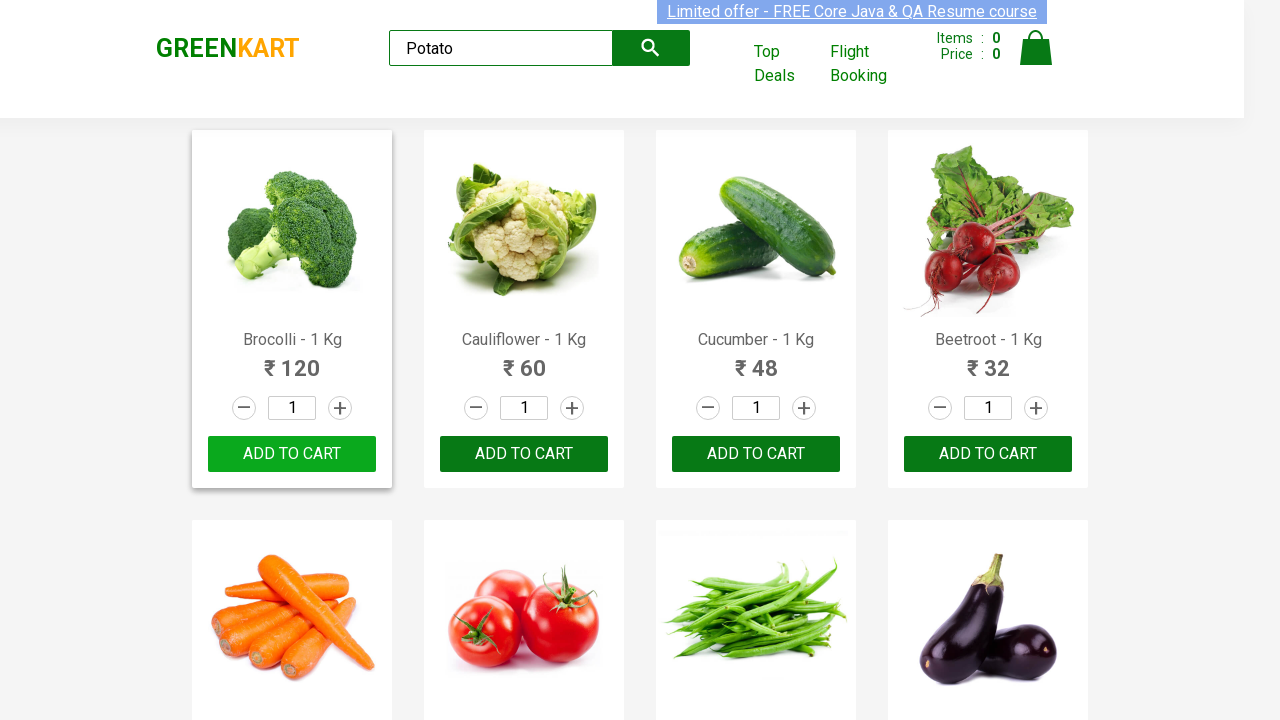

Search results loaded for 'Potato'
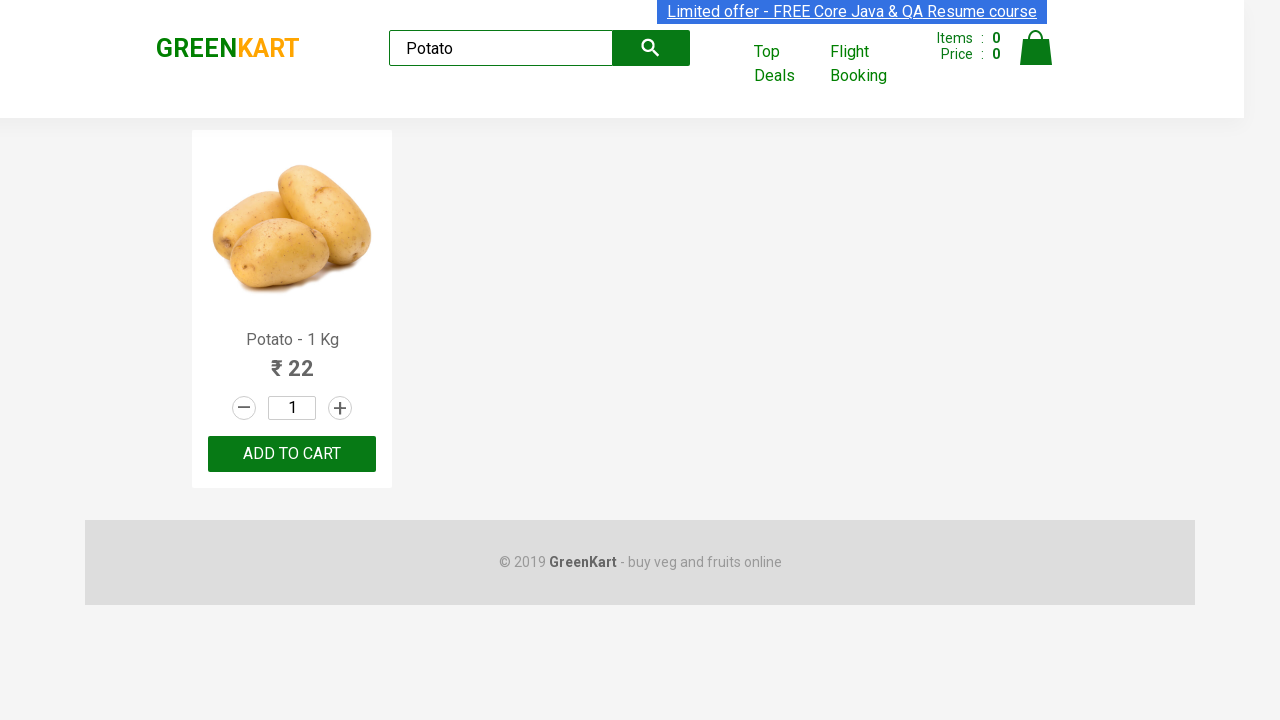

Clicked ADD TO CART button for 'Potato' at (292, 454) on .products .product >> nth=0 >> text=ADD TO CART
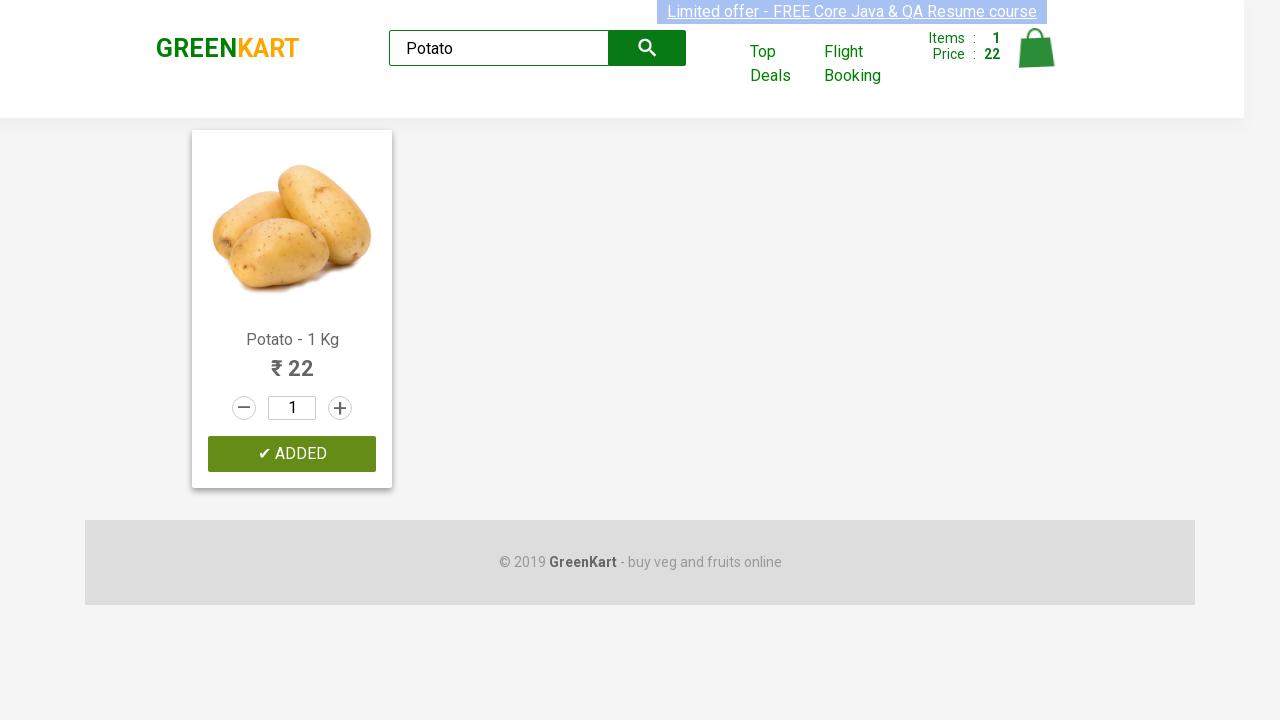

Cart updated with quantity '1' for 'Potato'
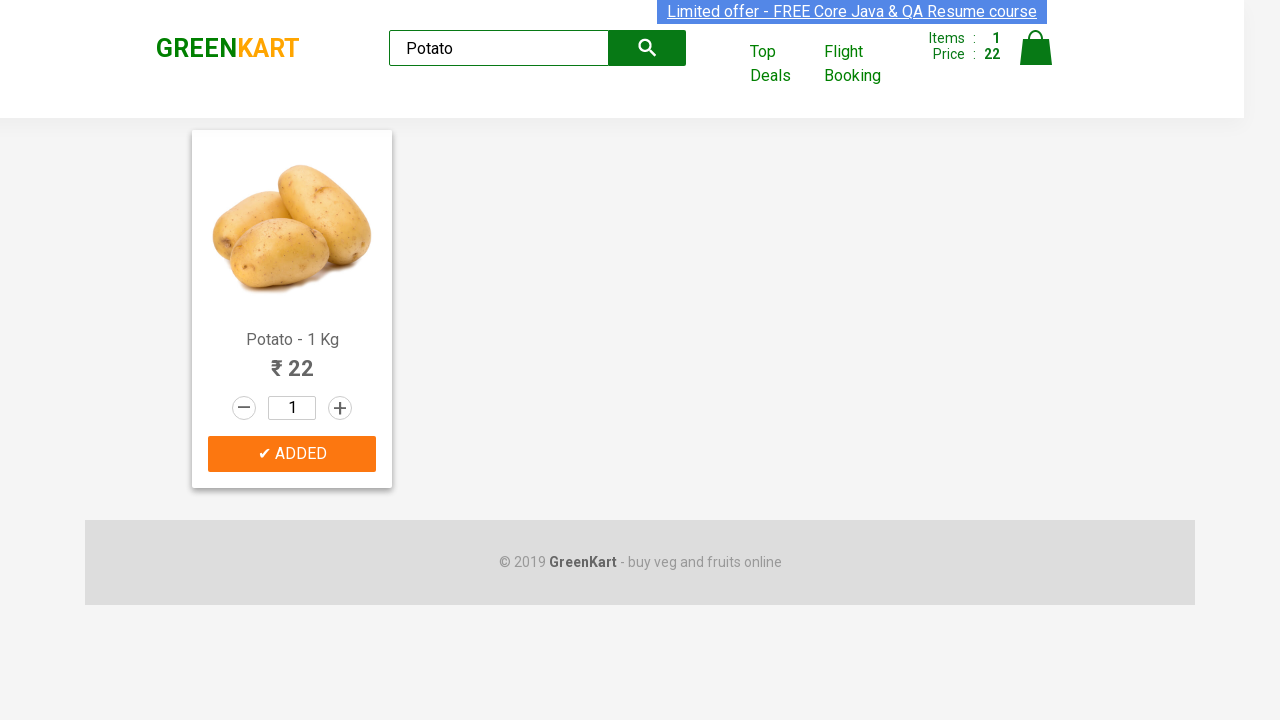

Cleared search field for next product iteration on .search-keyword
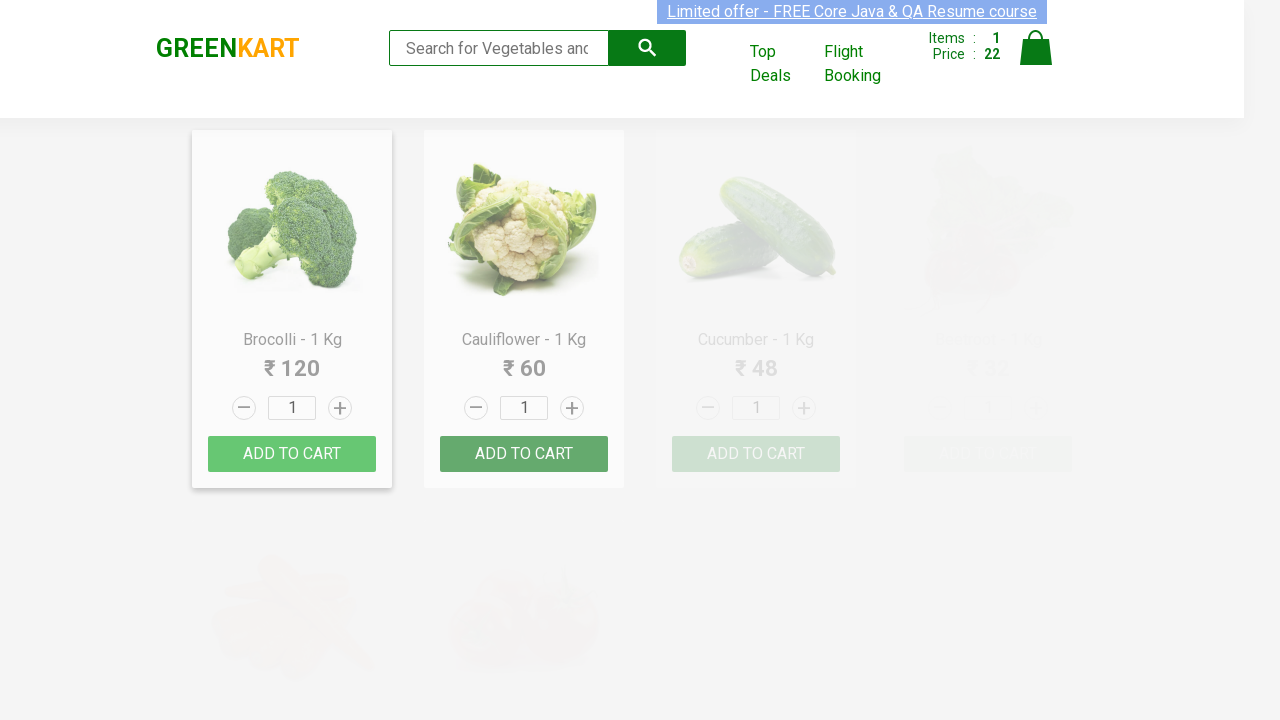

Reloaded page to start fresh cart for product 'Beans'
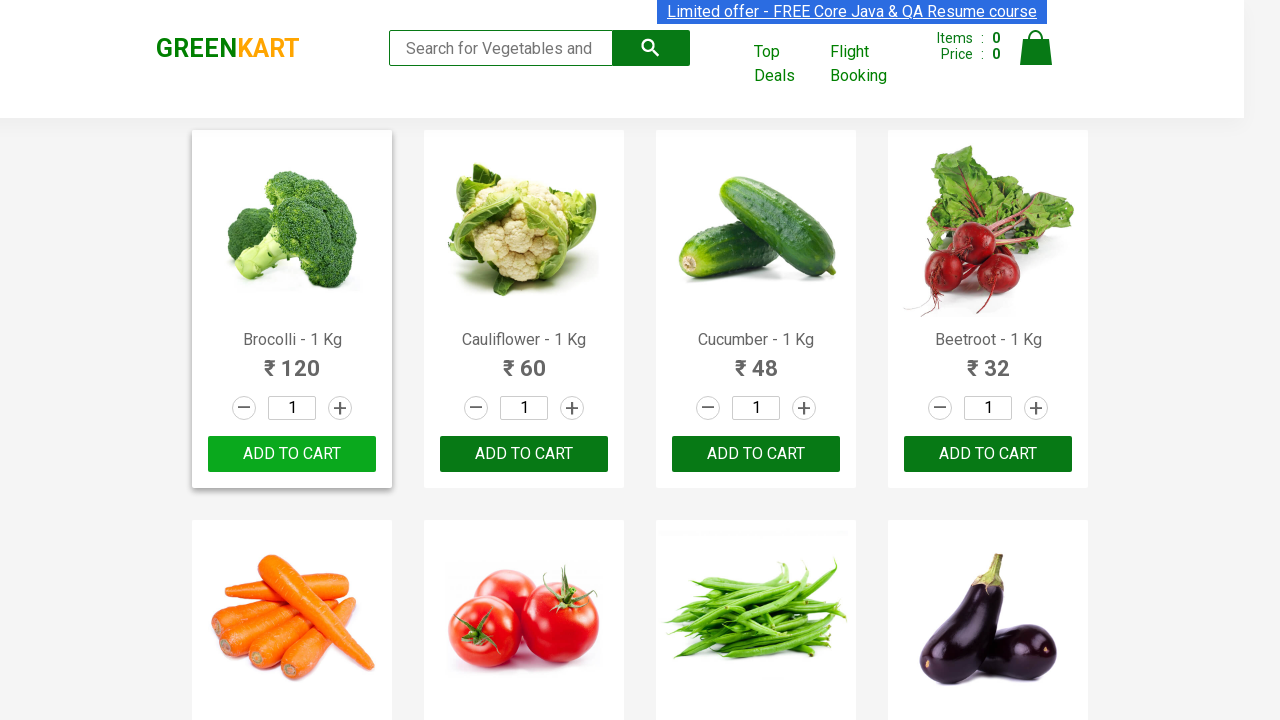

Filled search field with product name 'Beans' on .search-keyword
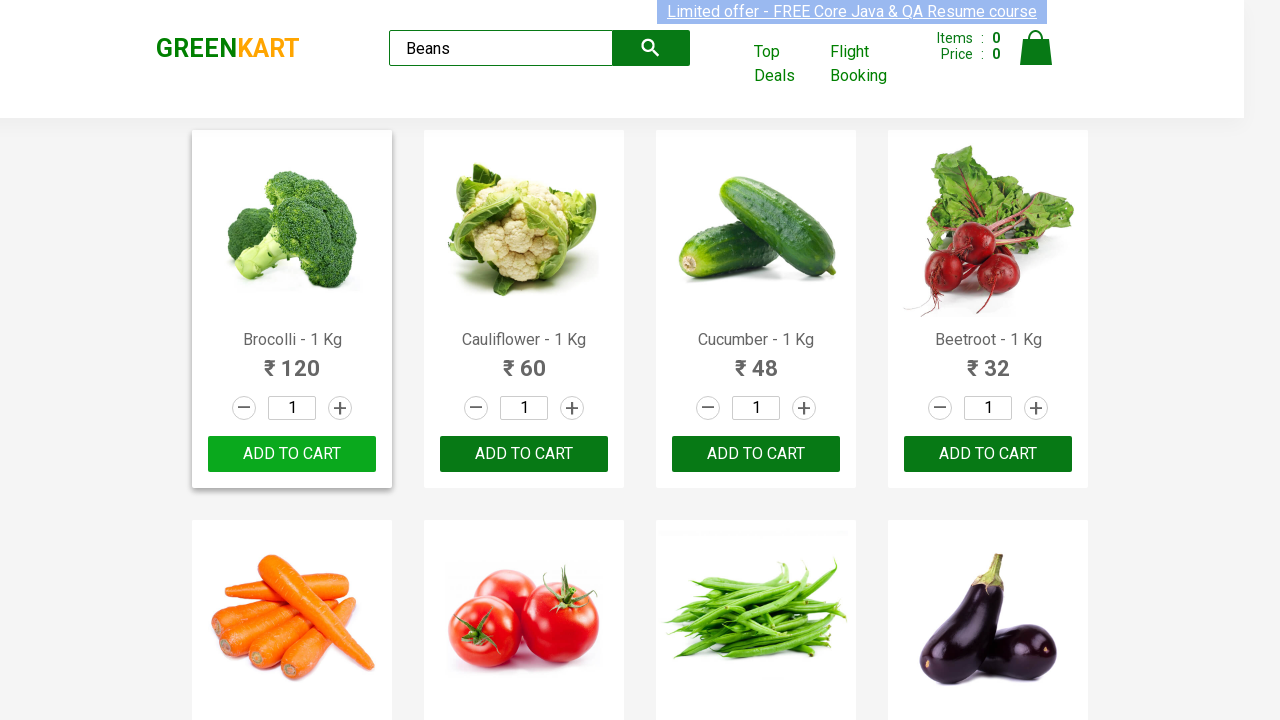

Search results loaded for 'Beans'
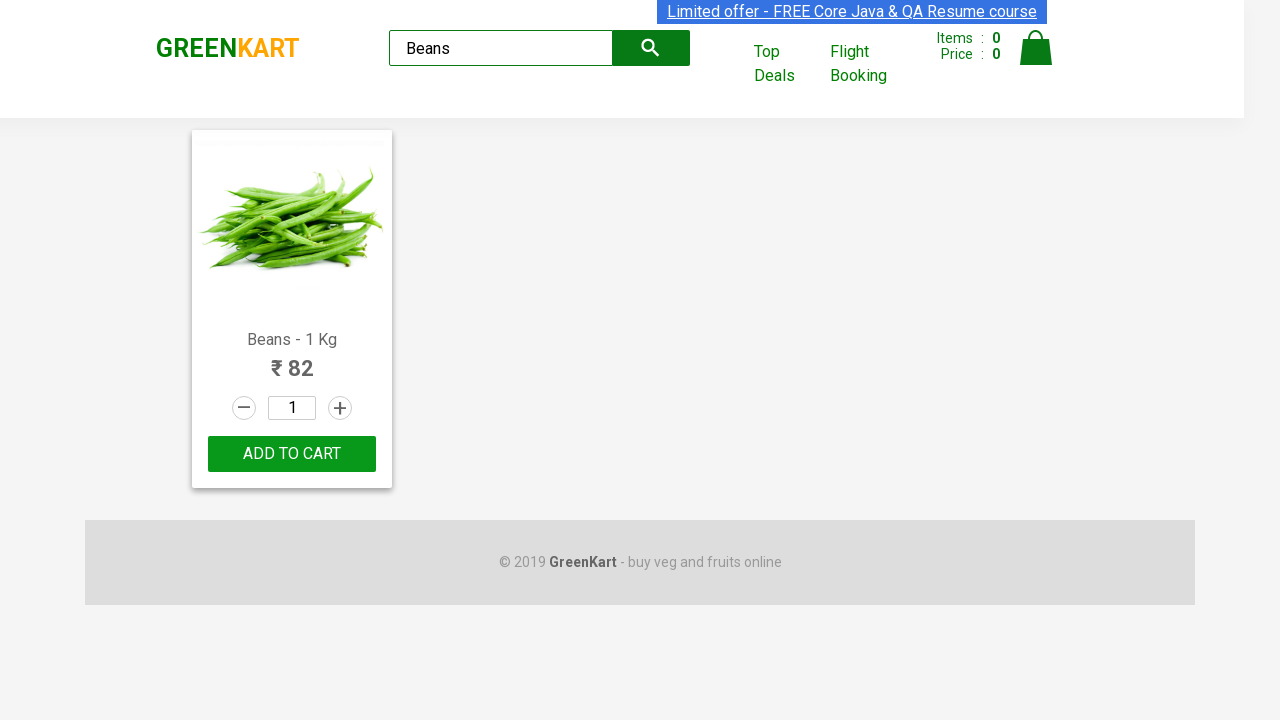

Clicked ADD TO CART button for 'Beans' at (292, 454) on .products .product >> nth=0 >> text=ADD TO CART
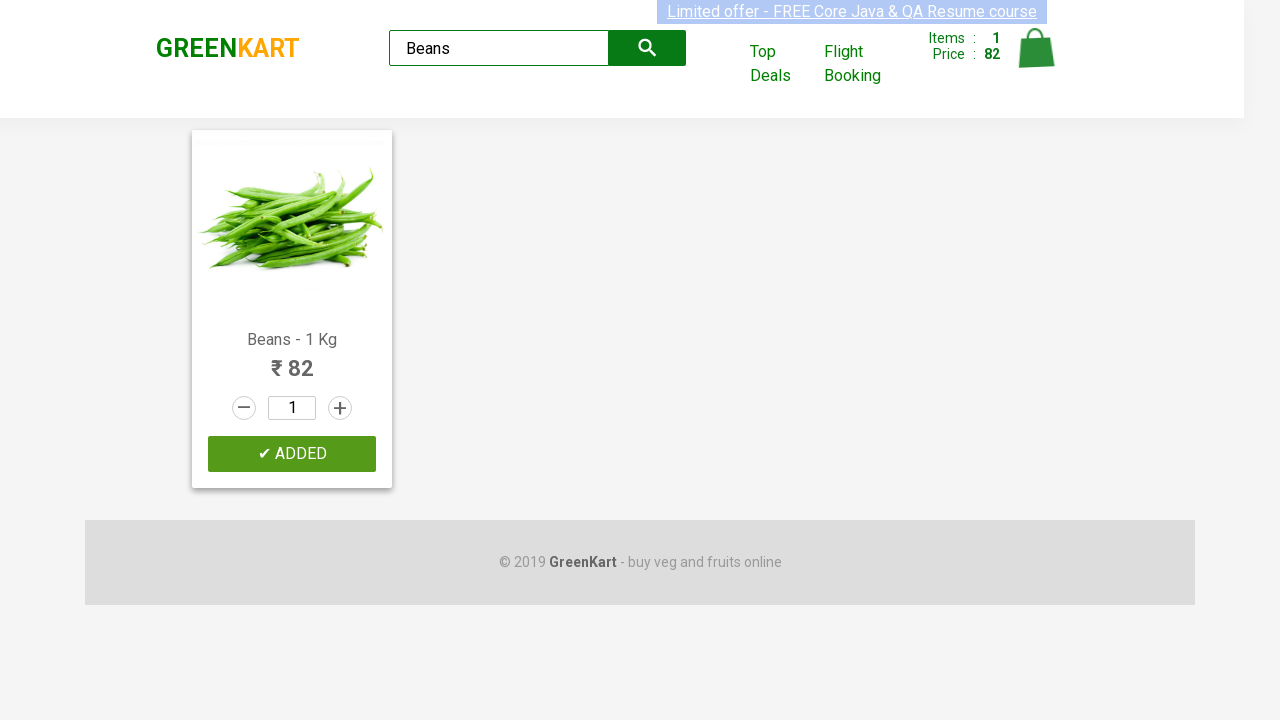

Cart updated with quantity '1' for 'Beans'
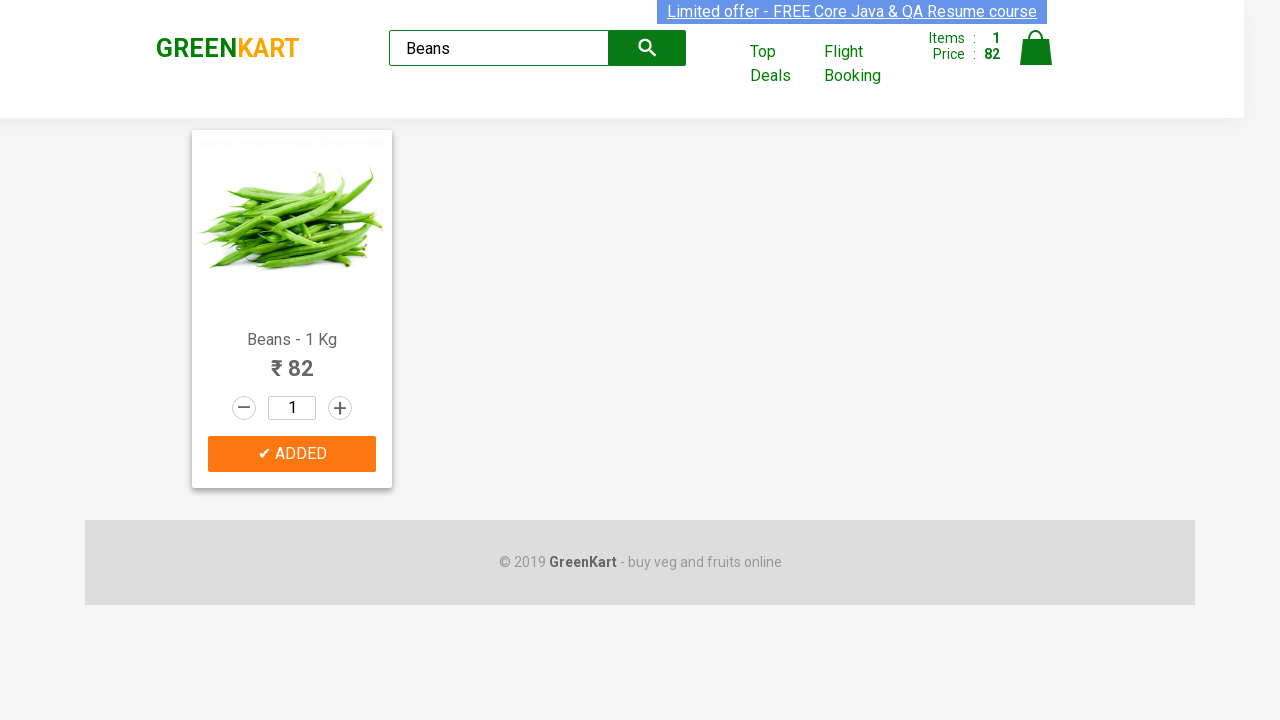

Cleared search field for next product iteration on .search-keyword
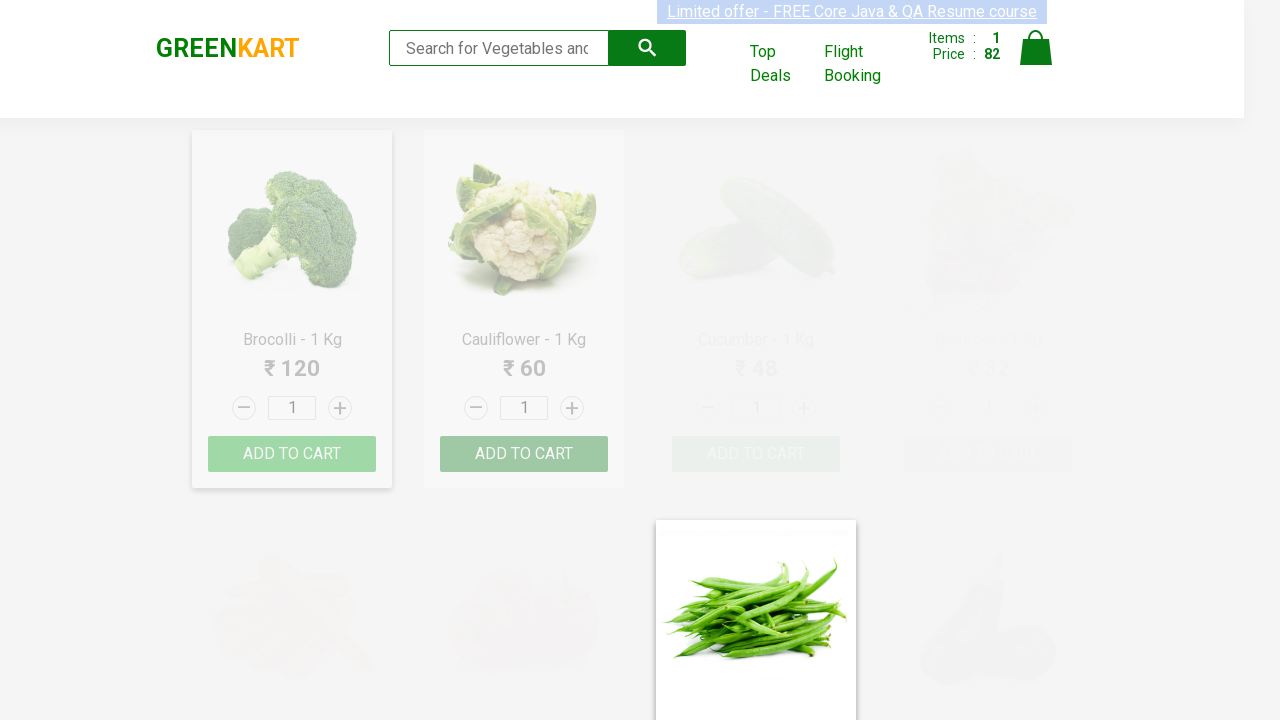

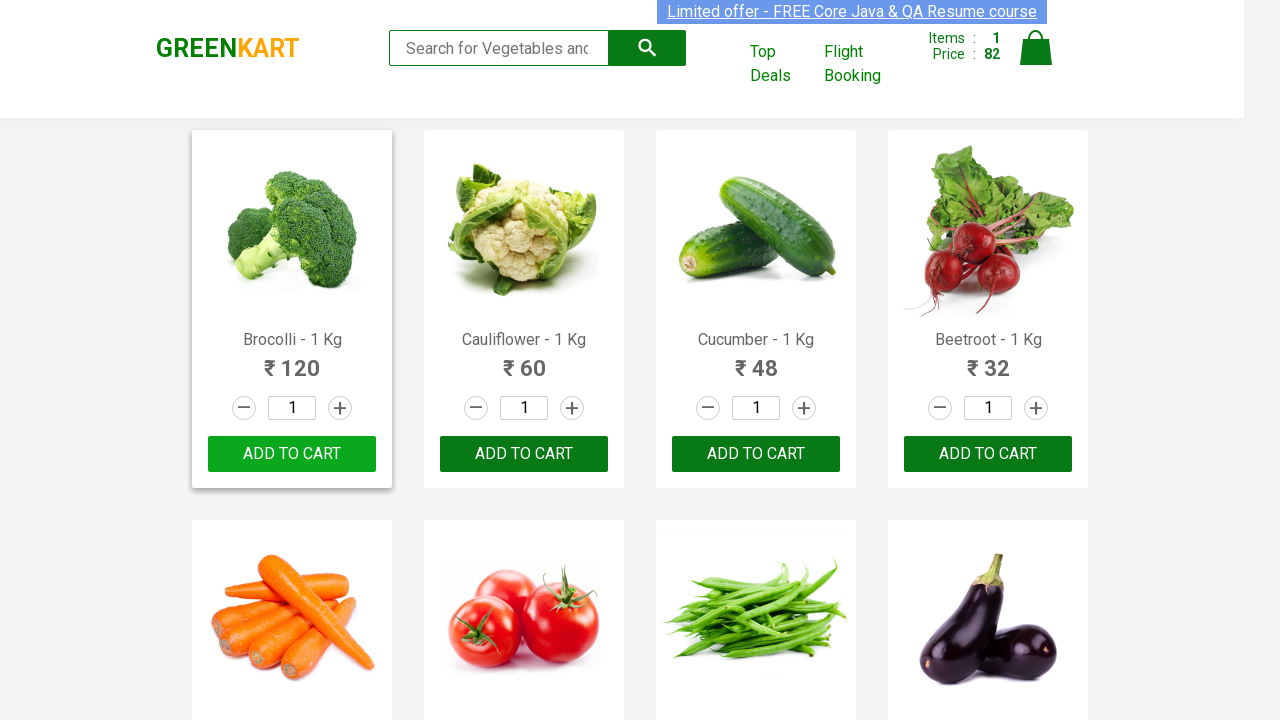